Tests dynamic controls functionality by verifying a textbox is initially disabled, clicking the Enable button, waiting for the textbox to become enabled, and verifying the success message is displayed.

Starting URL: https://the-internet.herokuapp.com/dynamic_controls

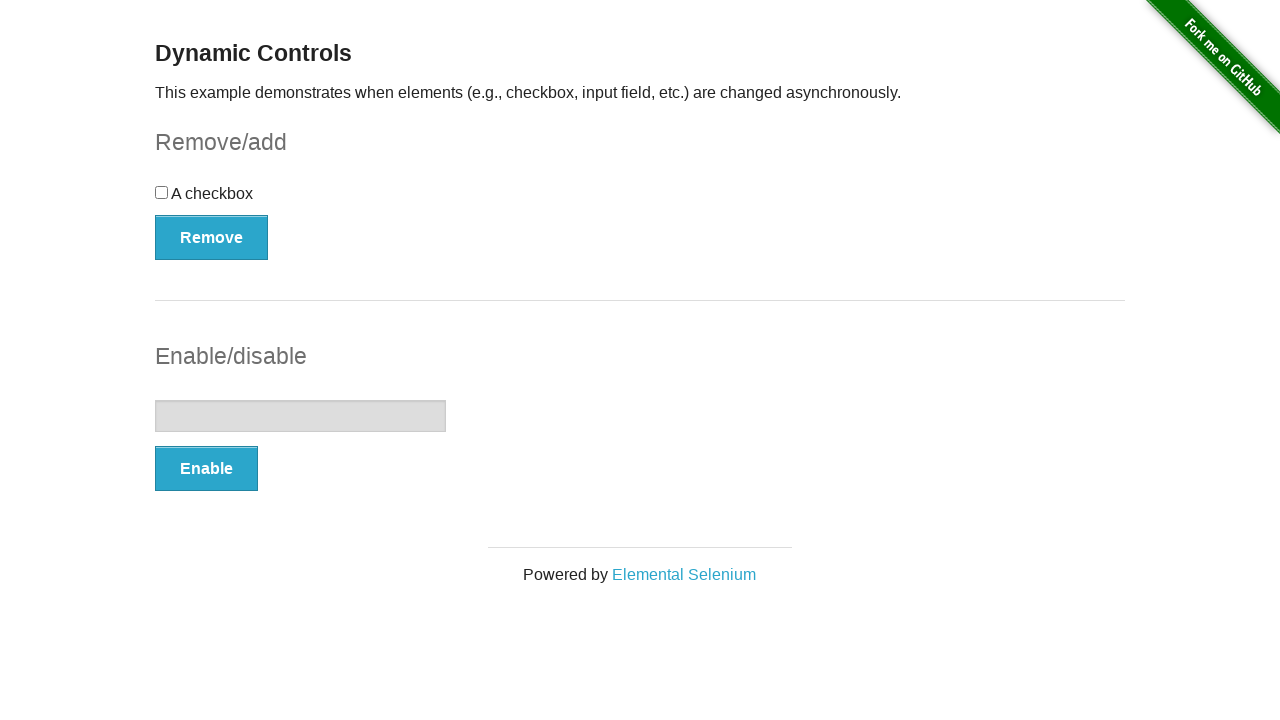

Verified textbox is initially disabled
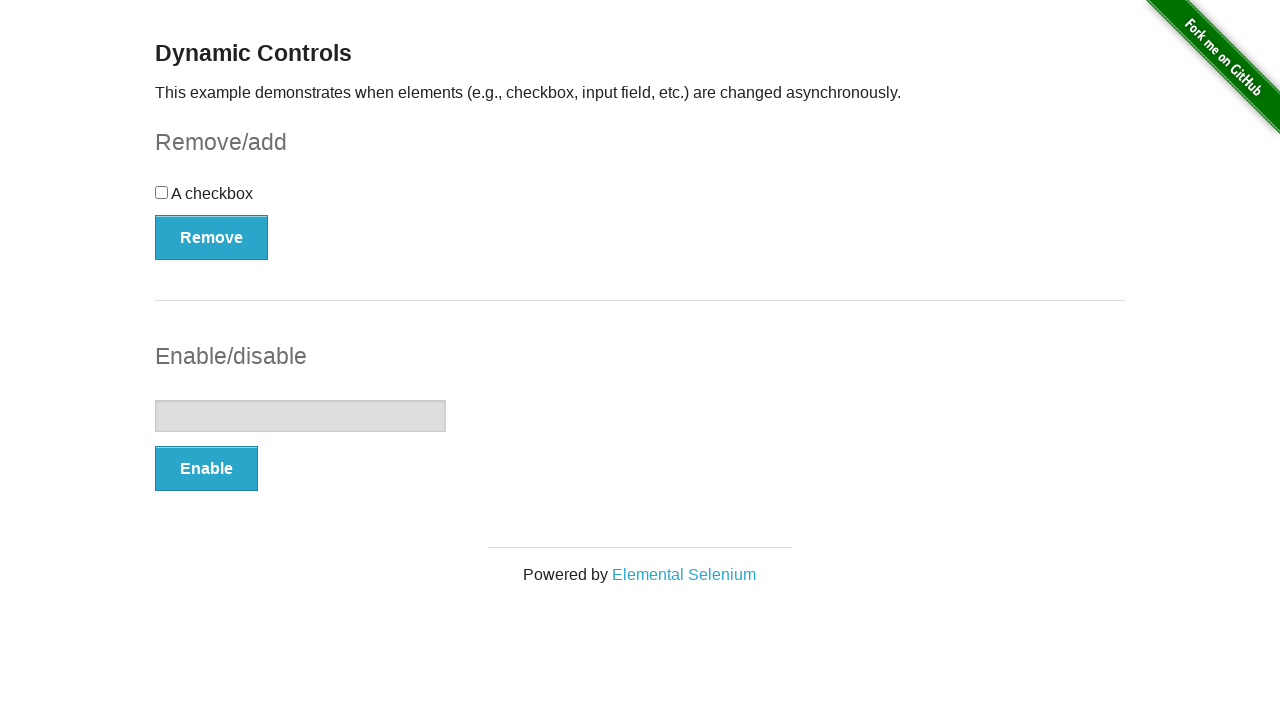

Clicked Enable button at (206, 469) on xpath=//button[text()='Enable']
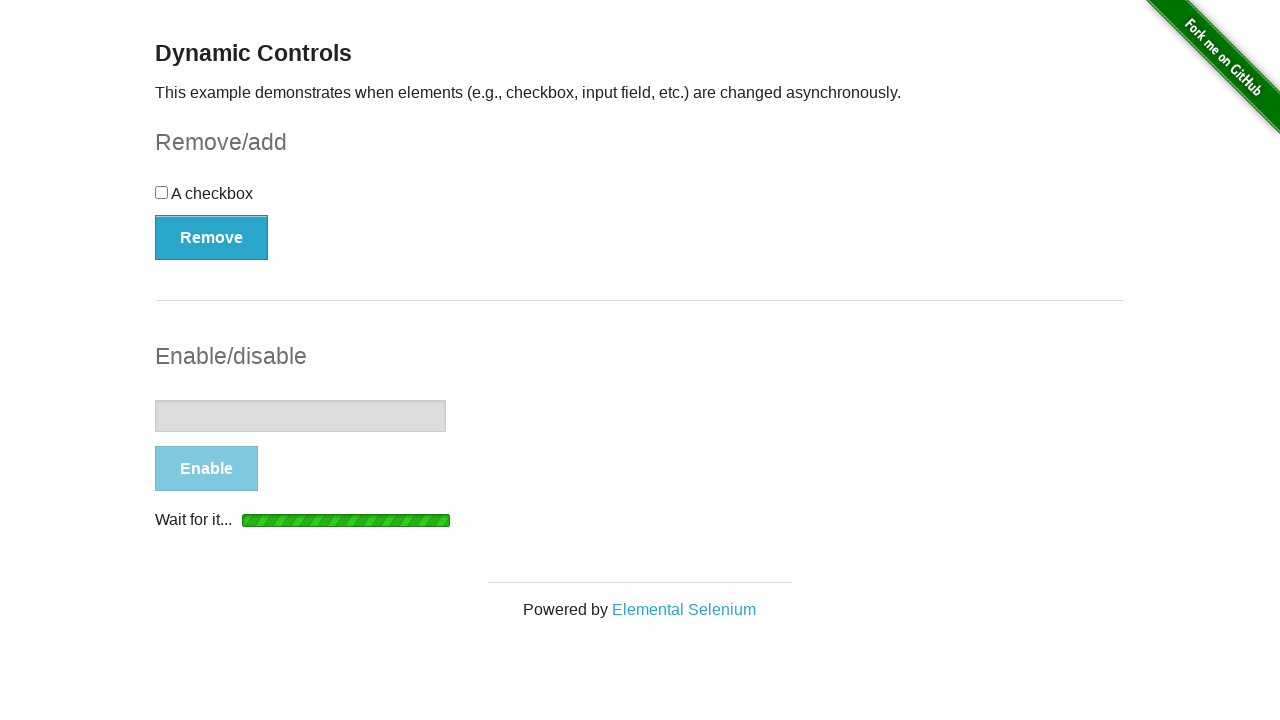

Textbox became enabled
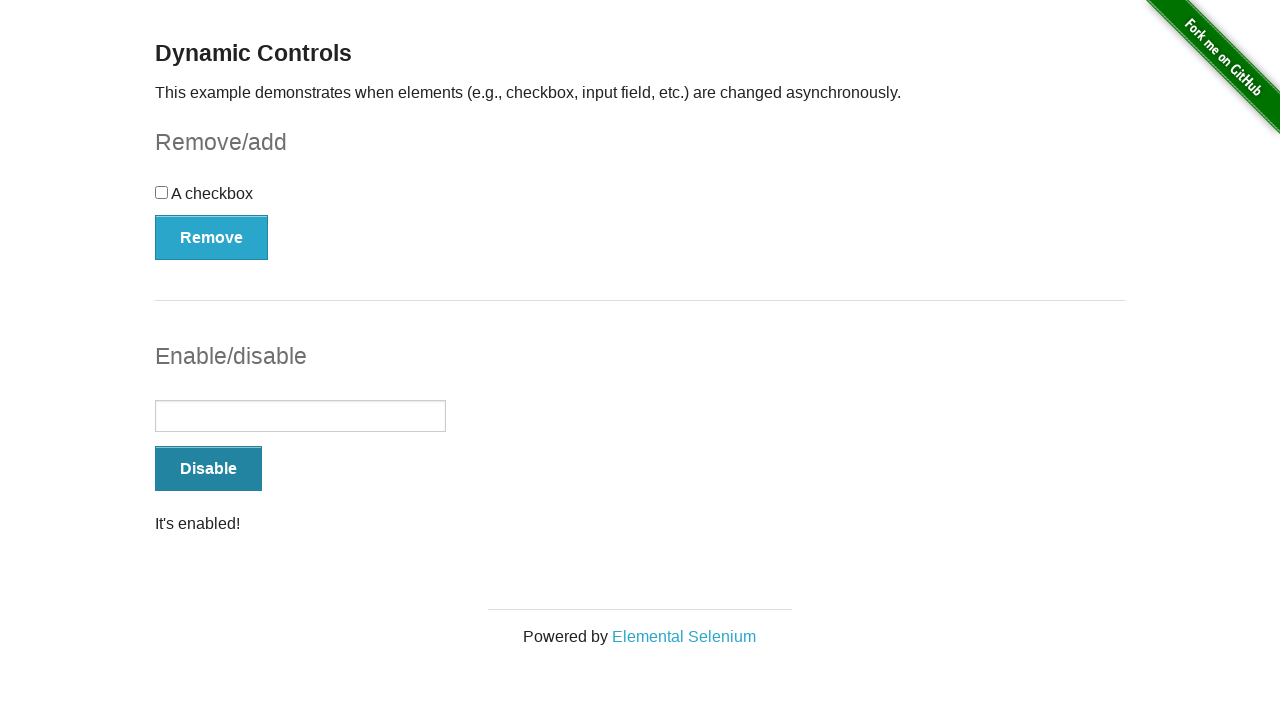

Verified success message 'It's enabled!' is displayed
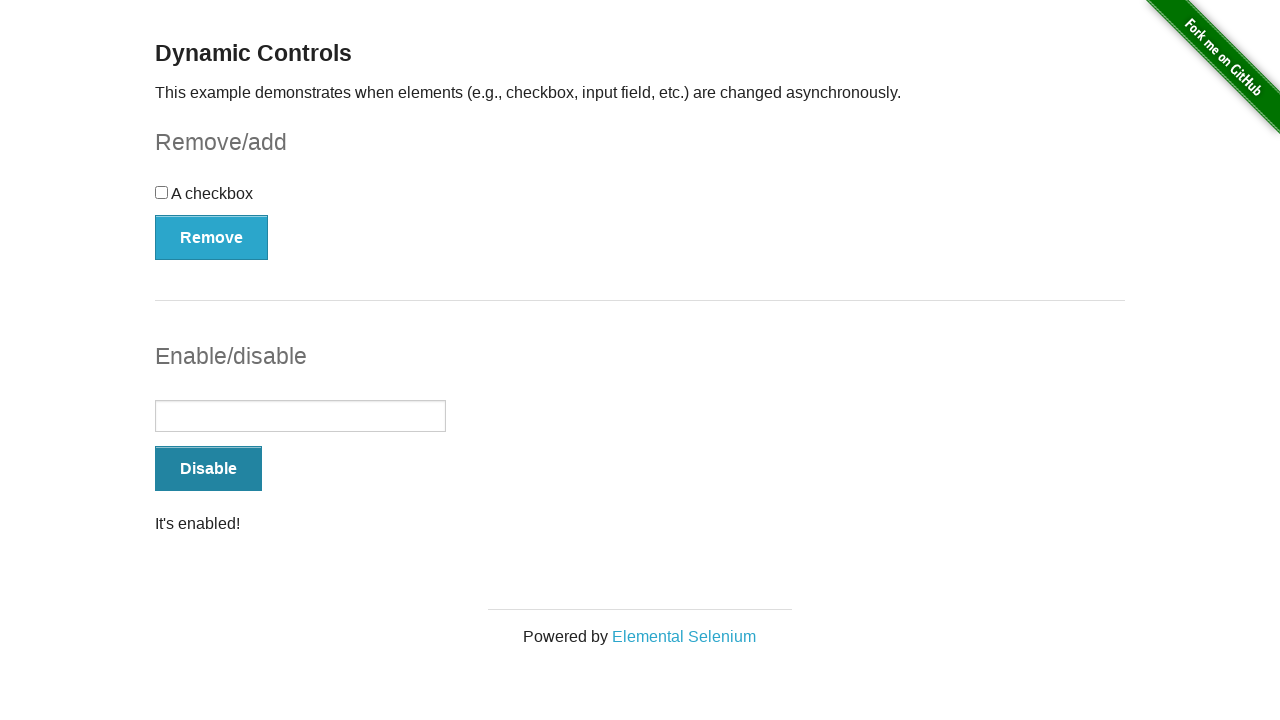

Verified textbox is now enabled
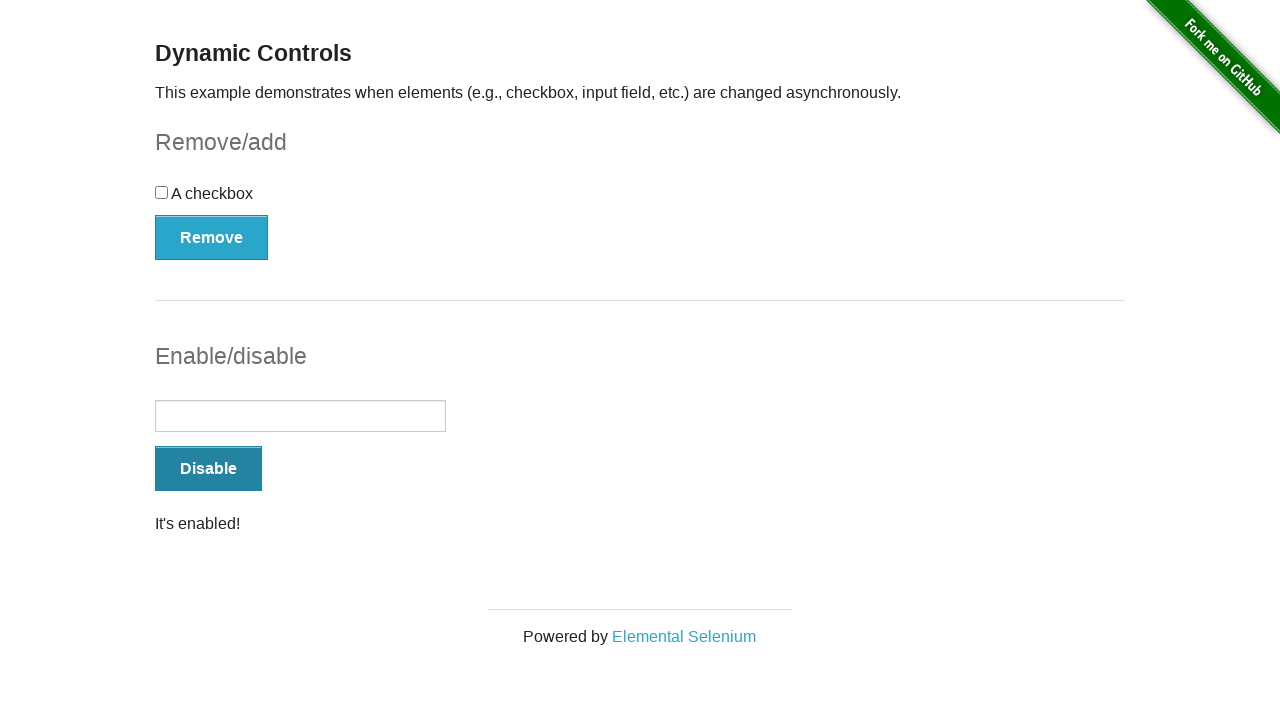

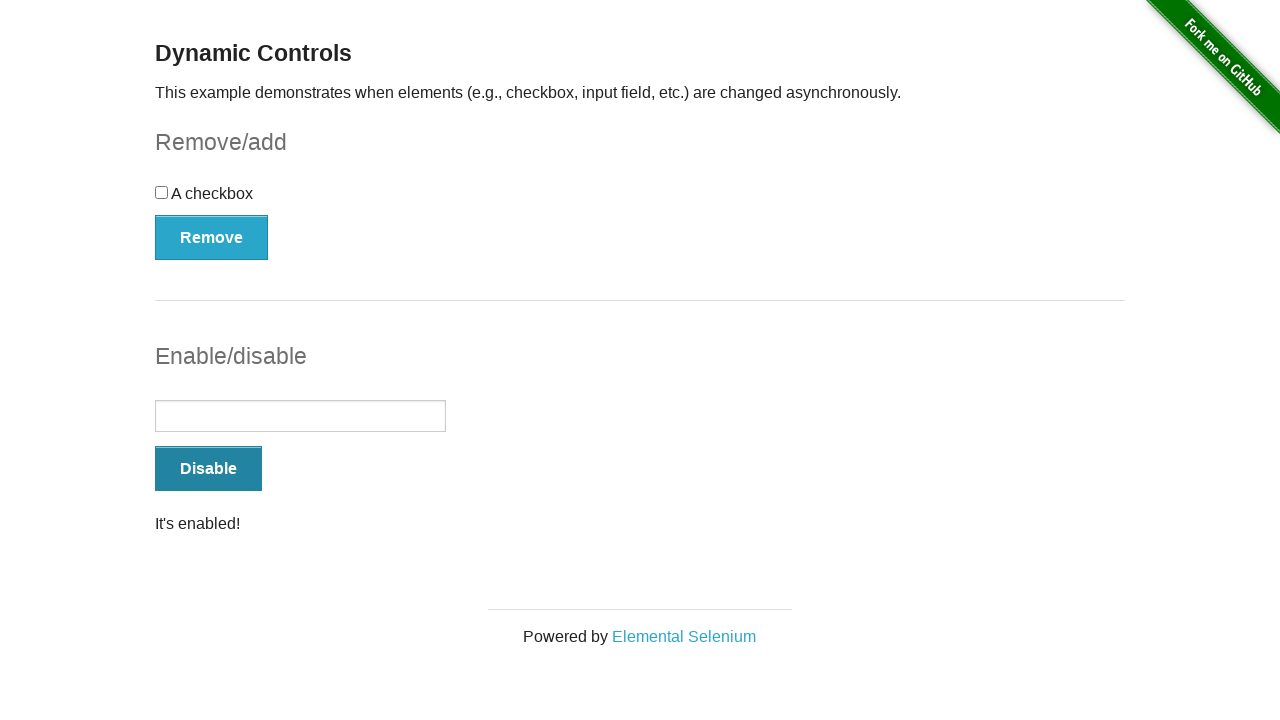